Tests that all buttons remain visible when the window is resized to a small resolution

Starting URL: https://rioran.github.io/ru_vowels_filter/main.html

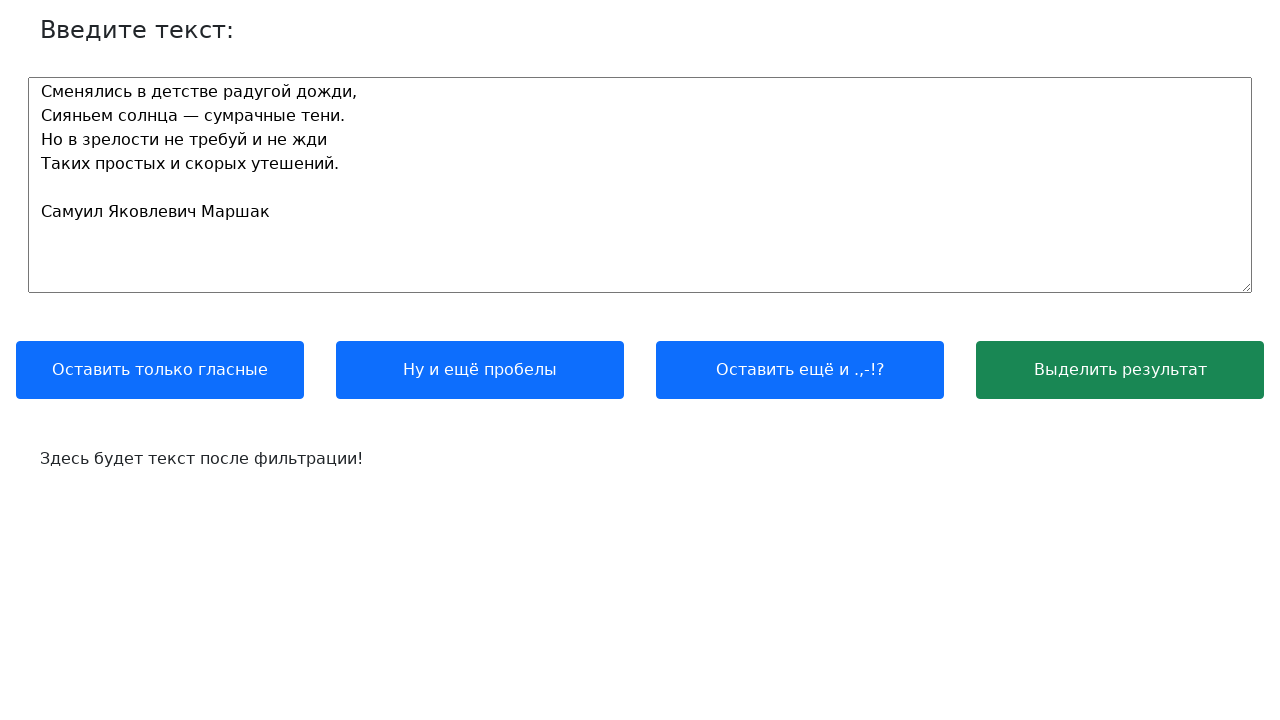

Page loaded and text input label is visible
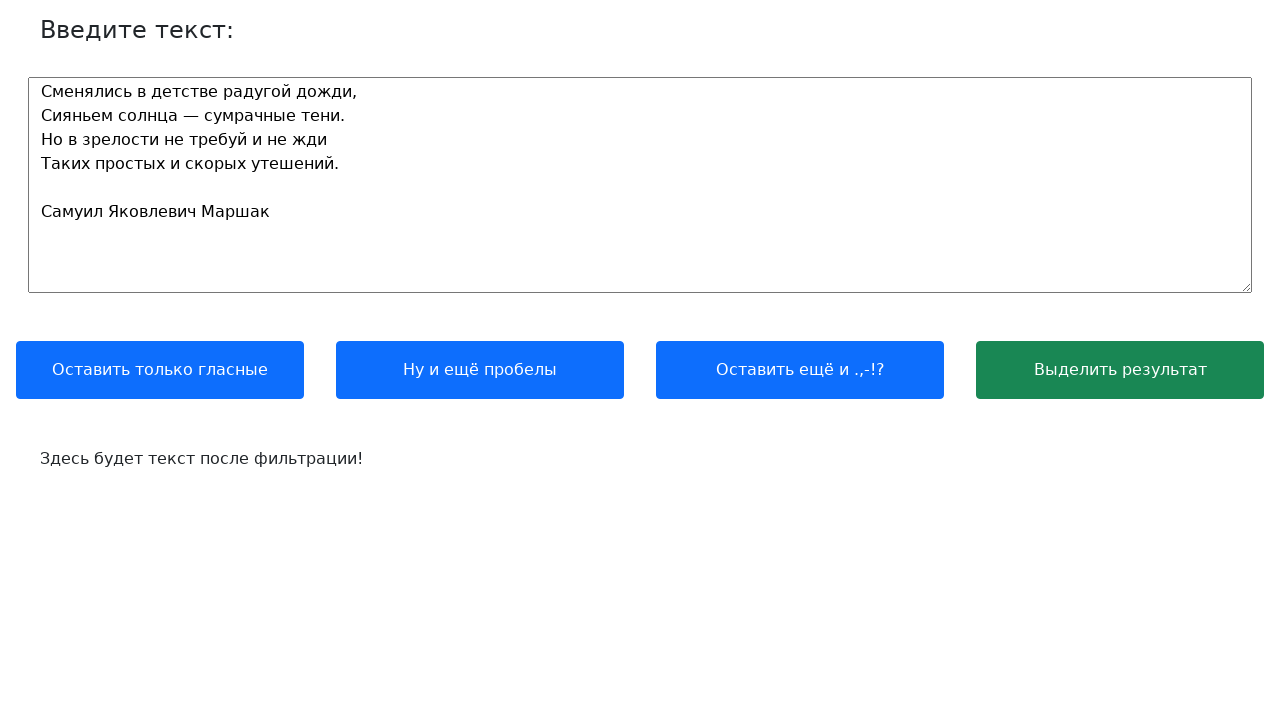

Window resized to small resolution (250x800)
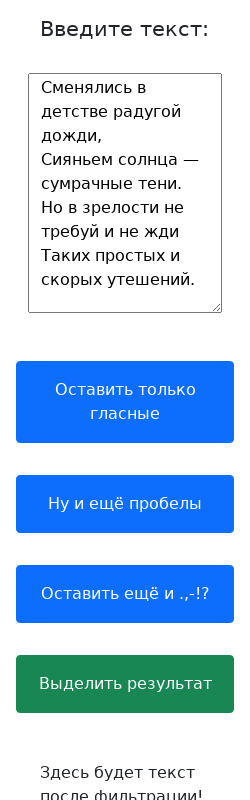

Verified that punctuation button remains visible in small window
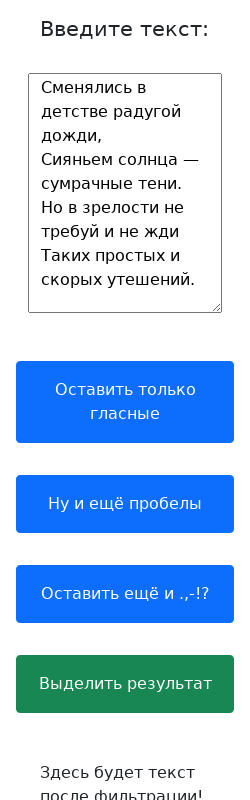

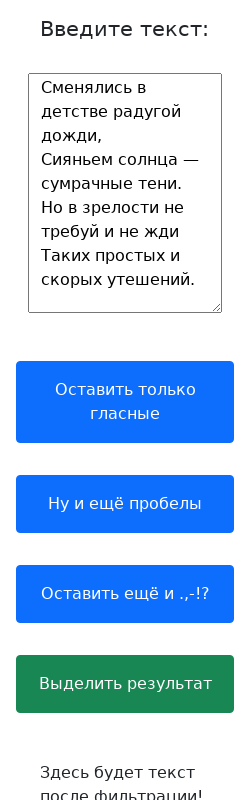